Tests dynamic loading with adequate wait time (6 seconds), verifying the element appears and displays correct text

Starting URL: https://automationfc.github.io/dynamic-loading/

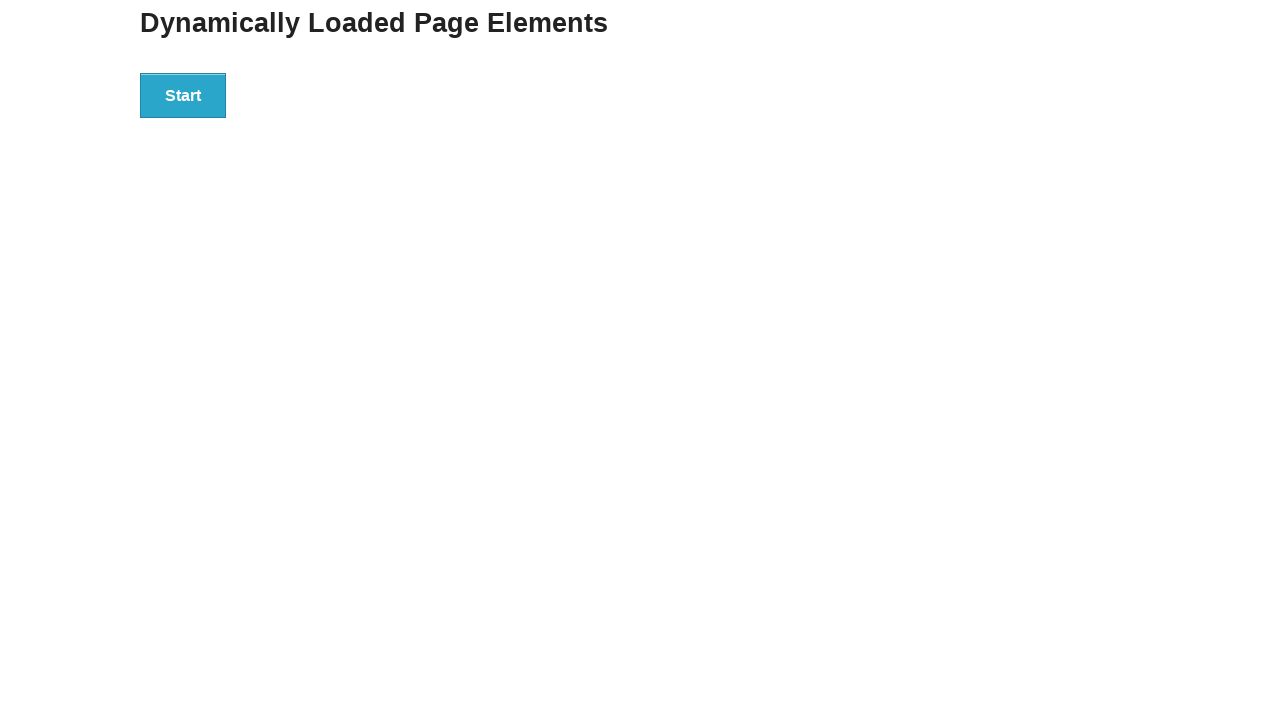

Clicked start button to initiate dynamic loading at (183, 95) on xpath=//button
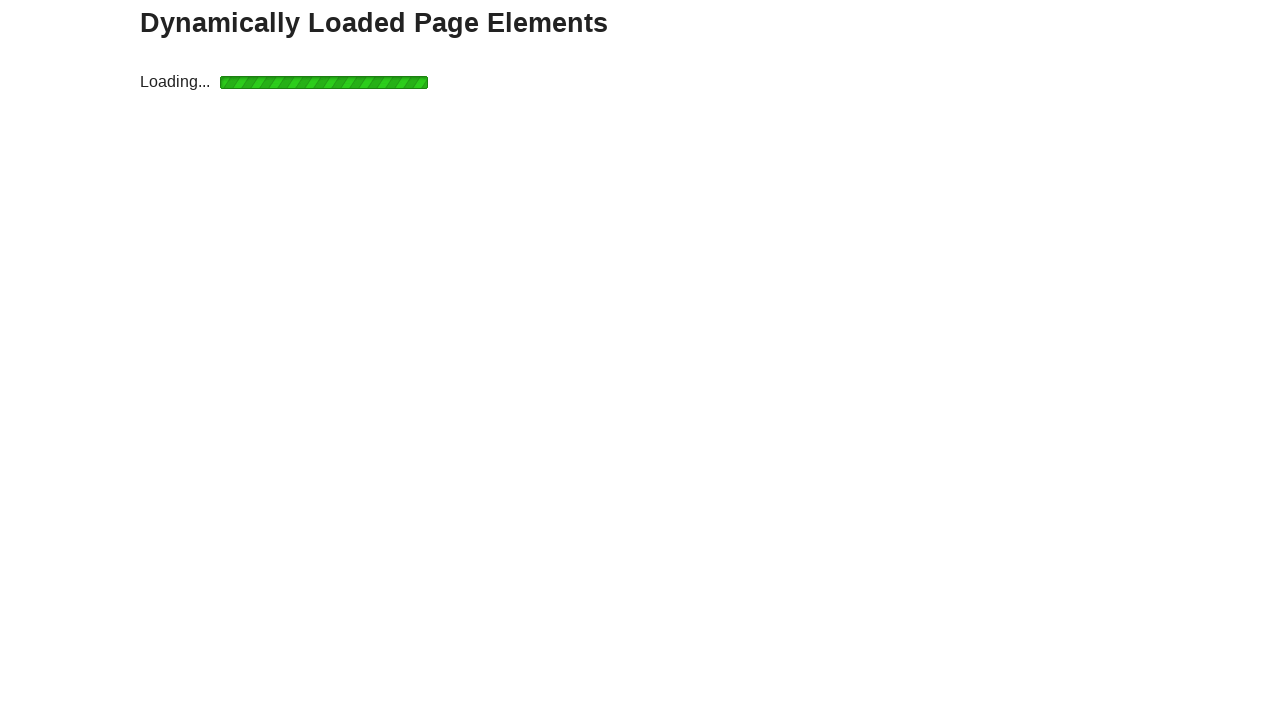

Waited for dynamically loaded element to appear within 6 second timeout
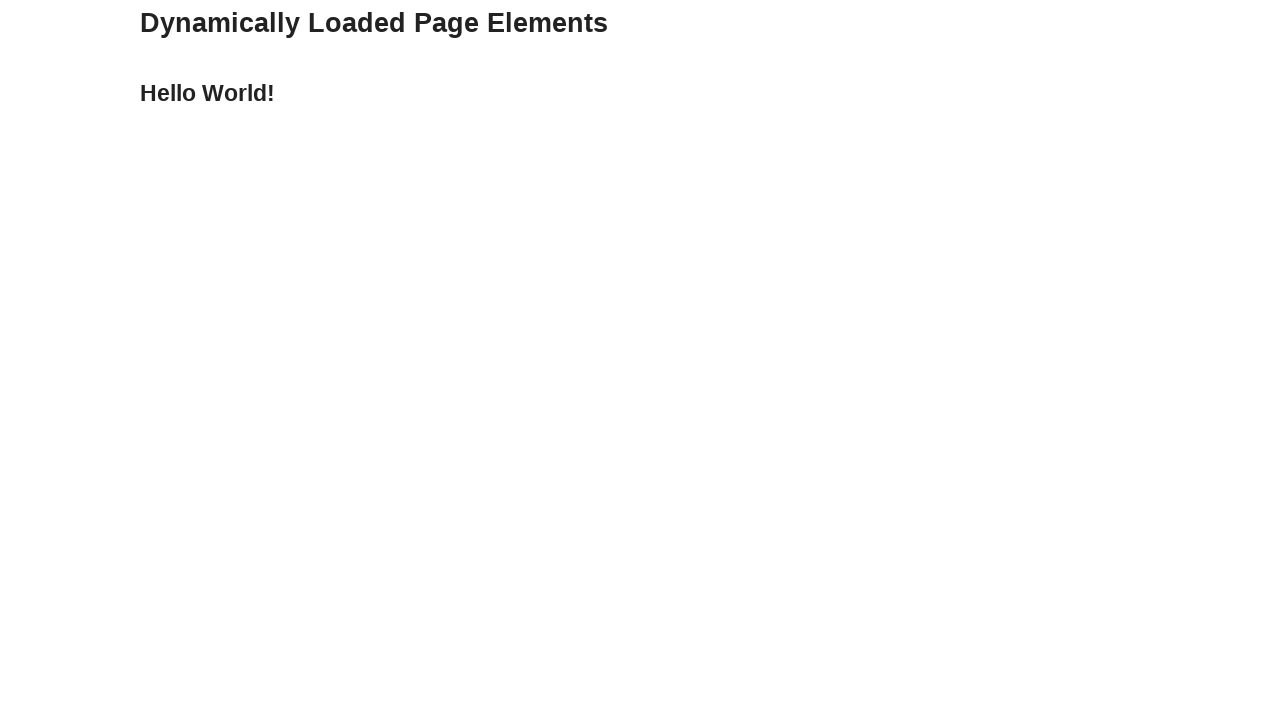

Verified that loaded element displays correct text 'Hello World!'
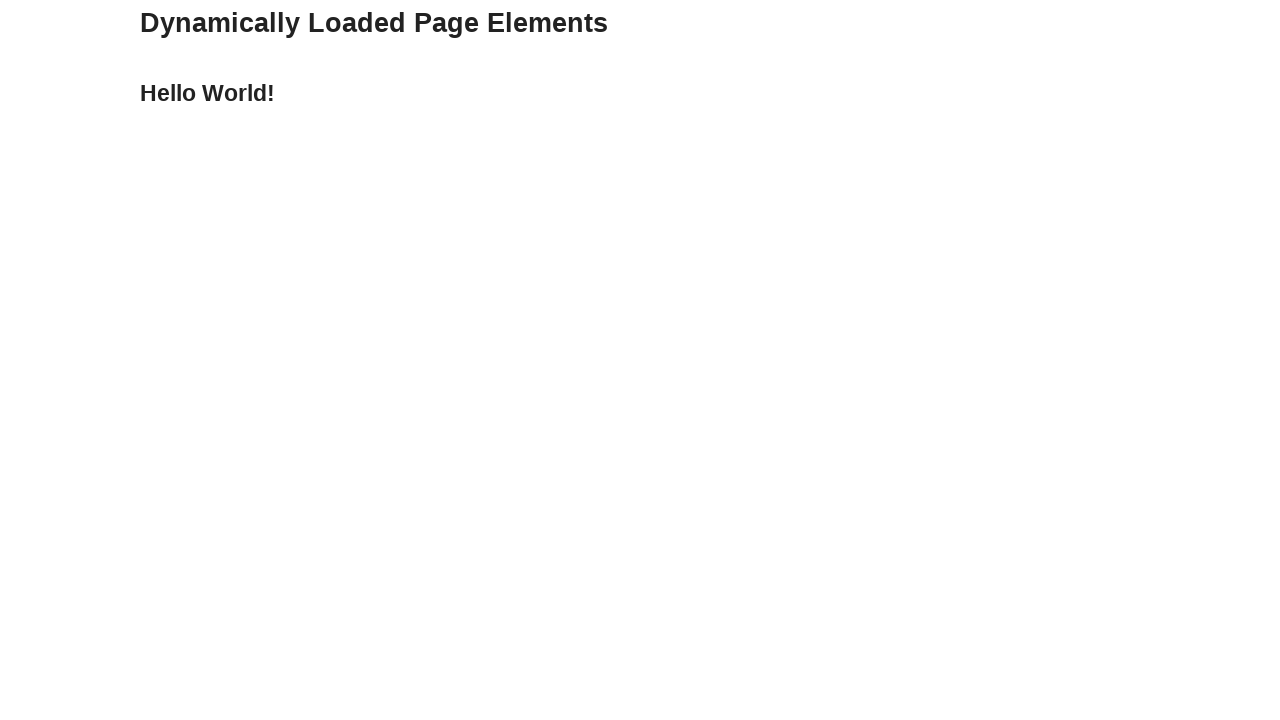

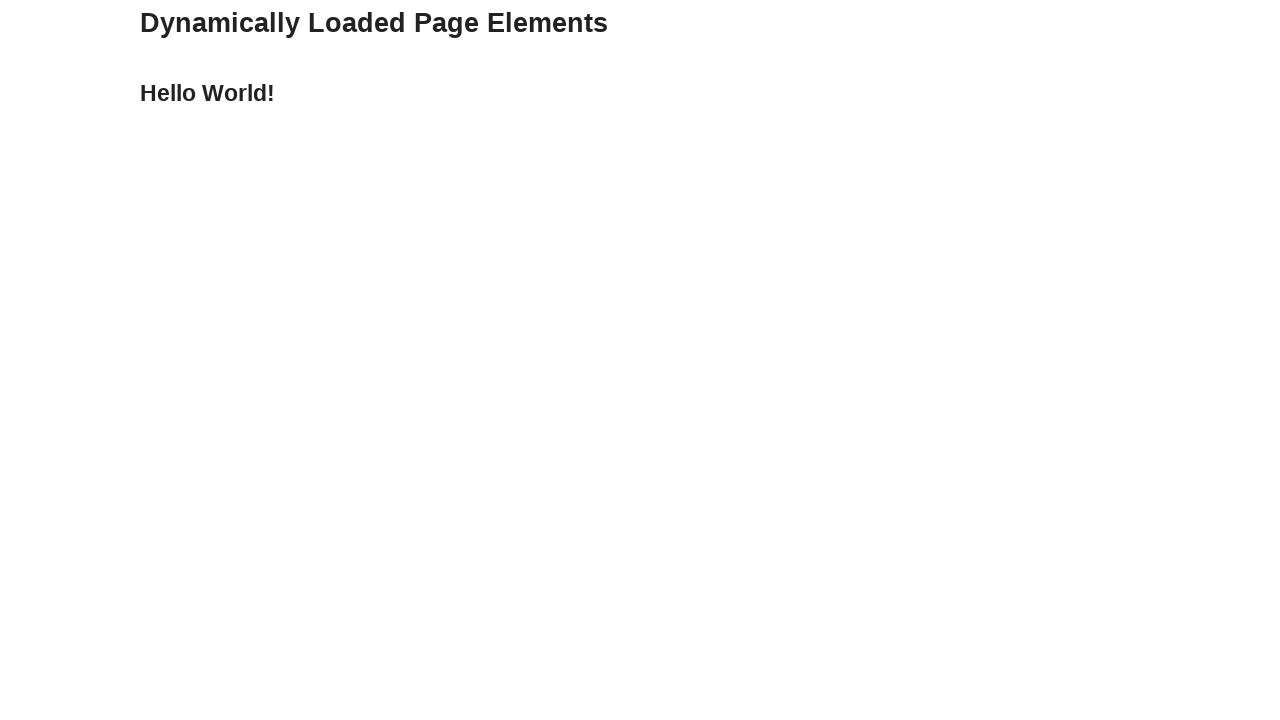